Tests checkbox interactions by checking the first checkbox and unchecking the second checkbox, then verifying their states

Starting URL: https://the-internet.herokuapp.com/checkboxes

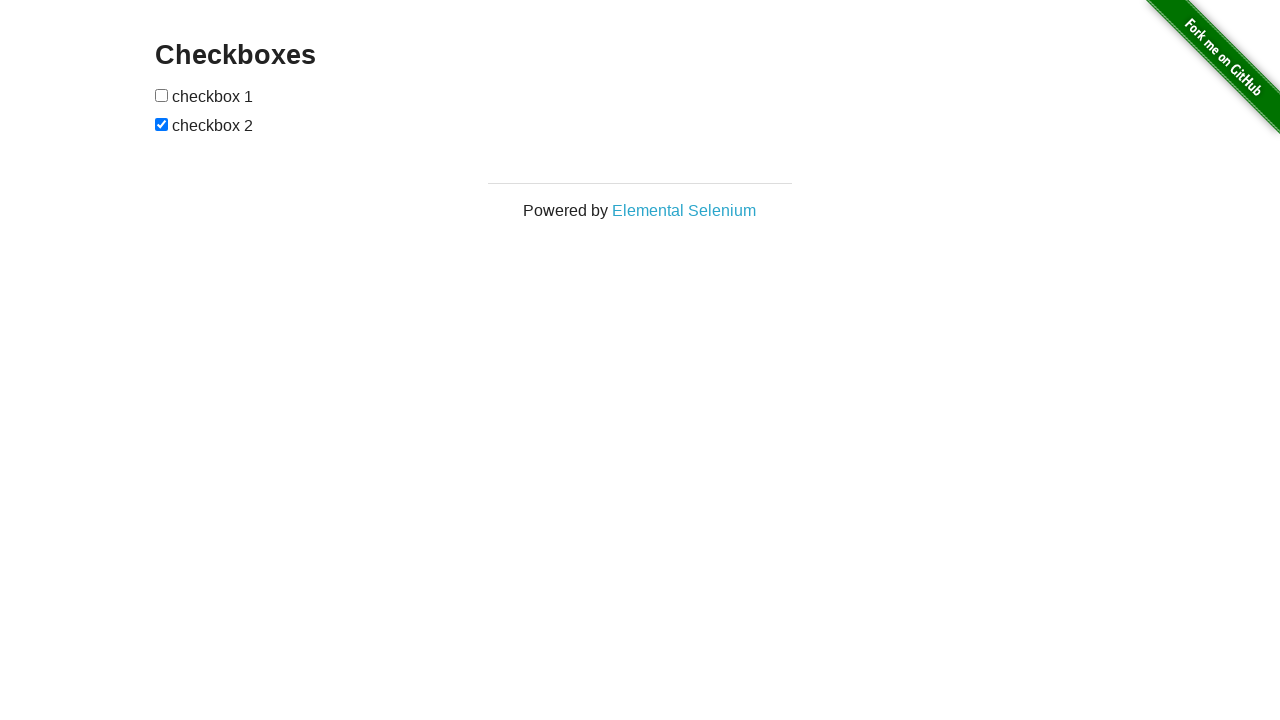

Located first checkbox element
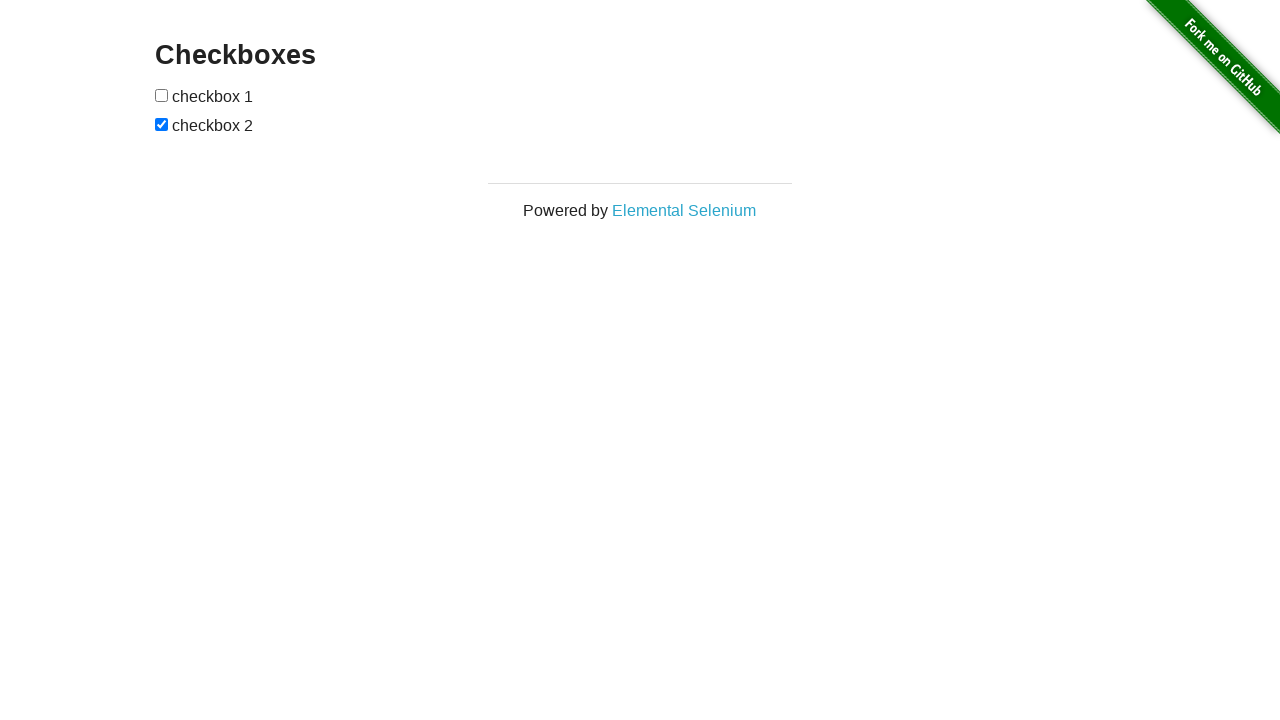

Located second checkbox element
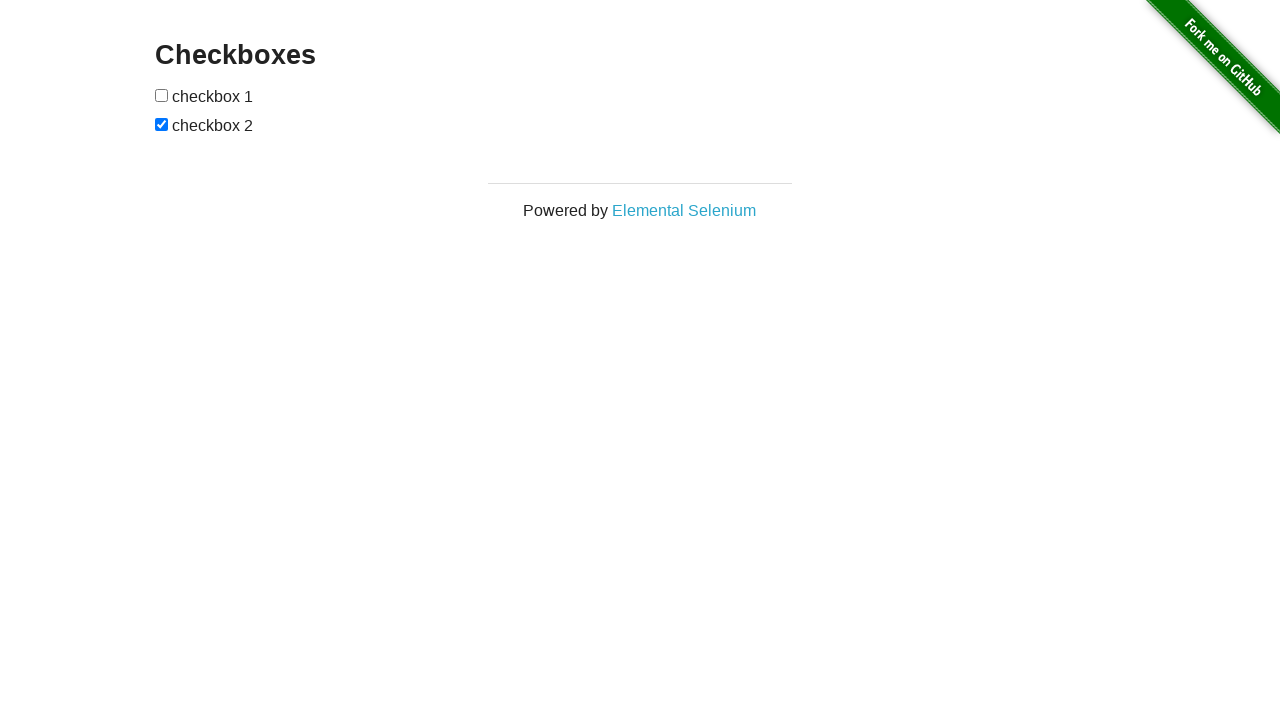

Clicked first checkbox to check it at (162, 95) on input[type='checkbox'] >> nth=0
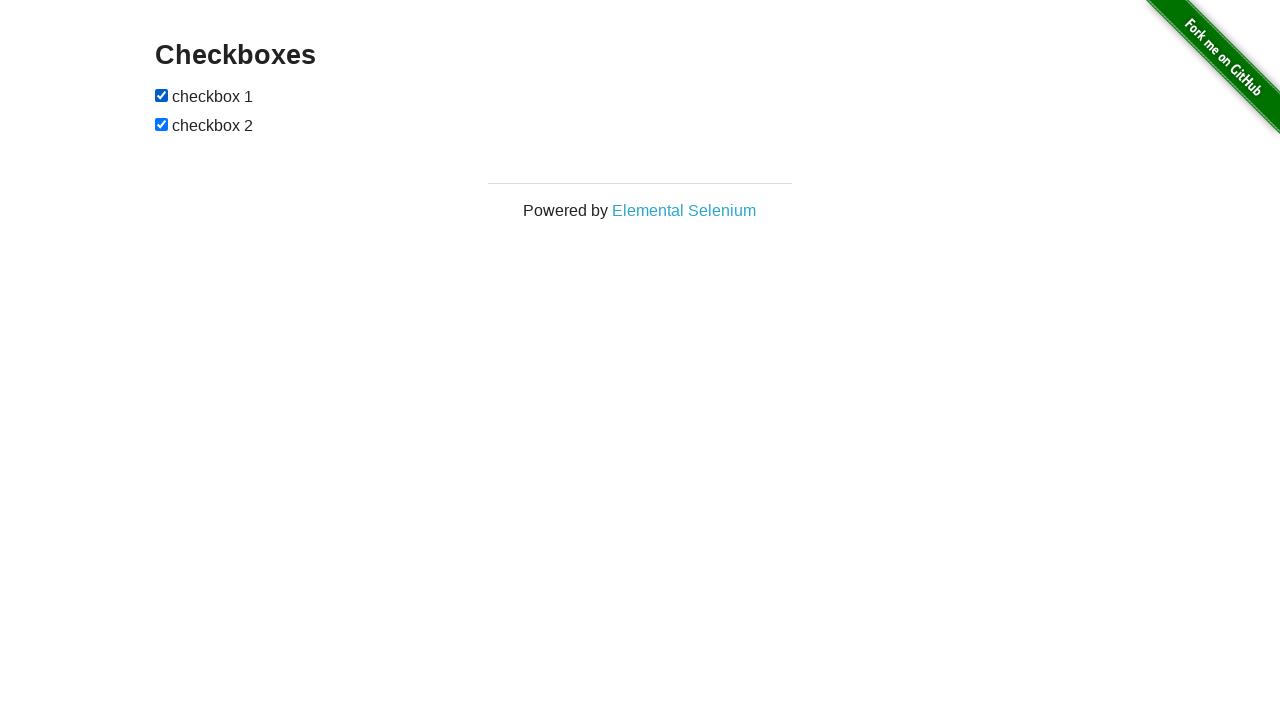

Clicked second checkbox to uncheck it at (162, 124) on input[type='checkbox'] >> nth=1
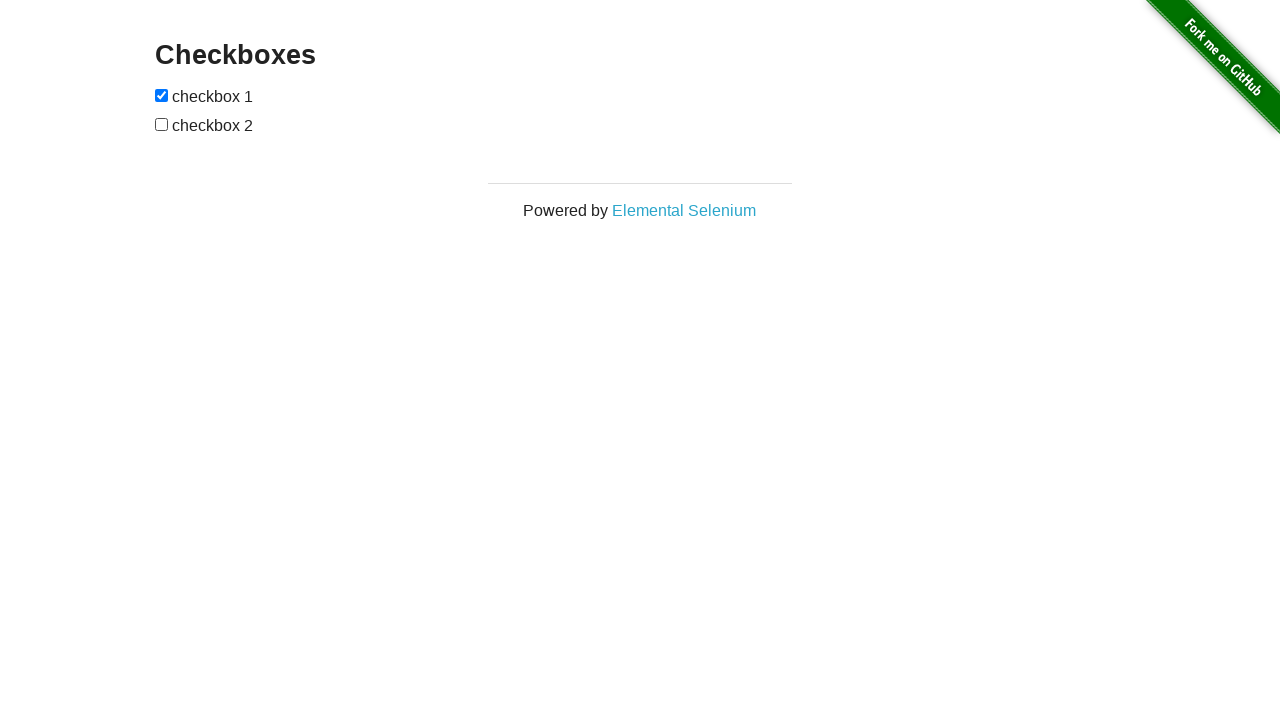

Verified first checkbox is checked
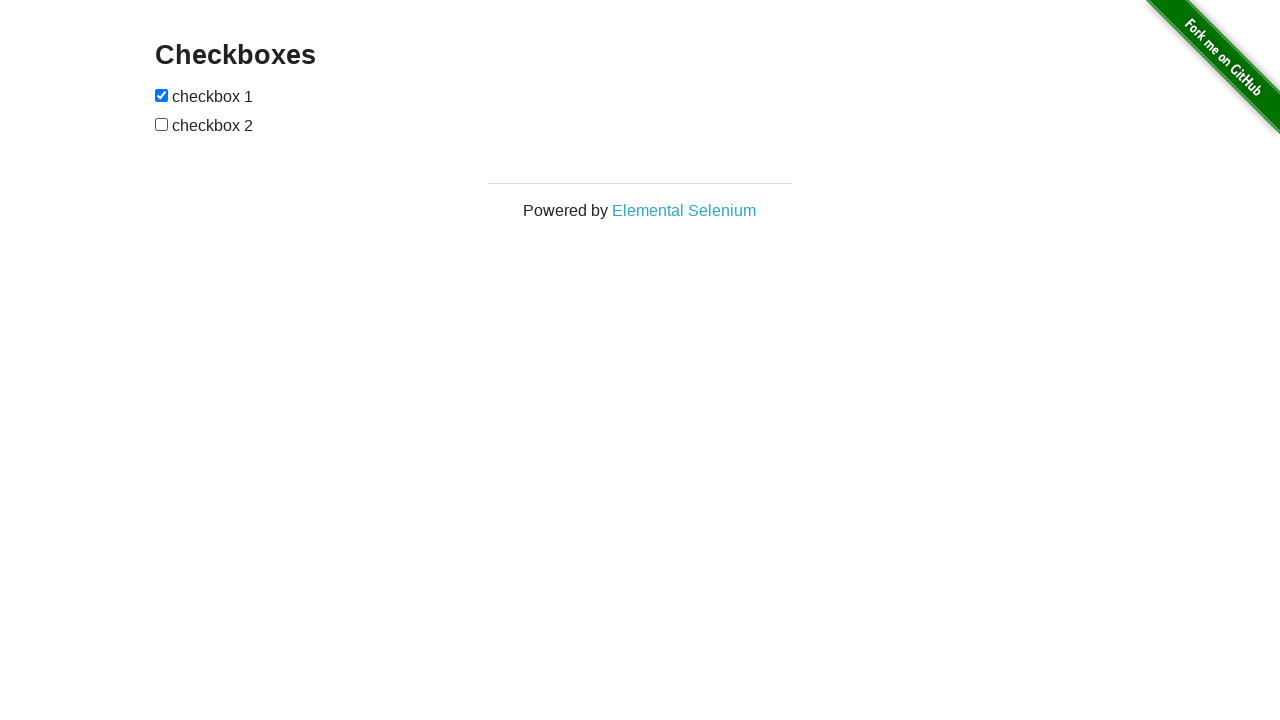

Verified second checkbox is unchecked
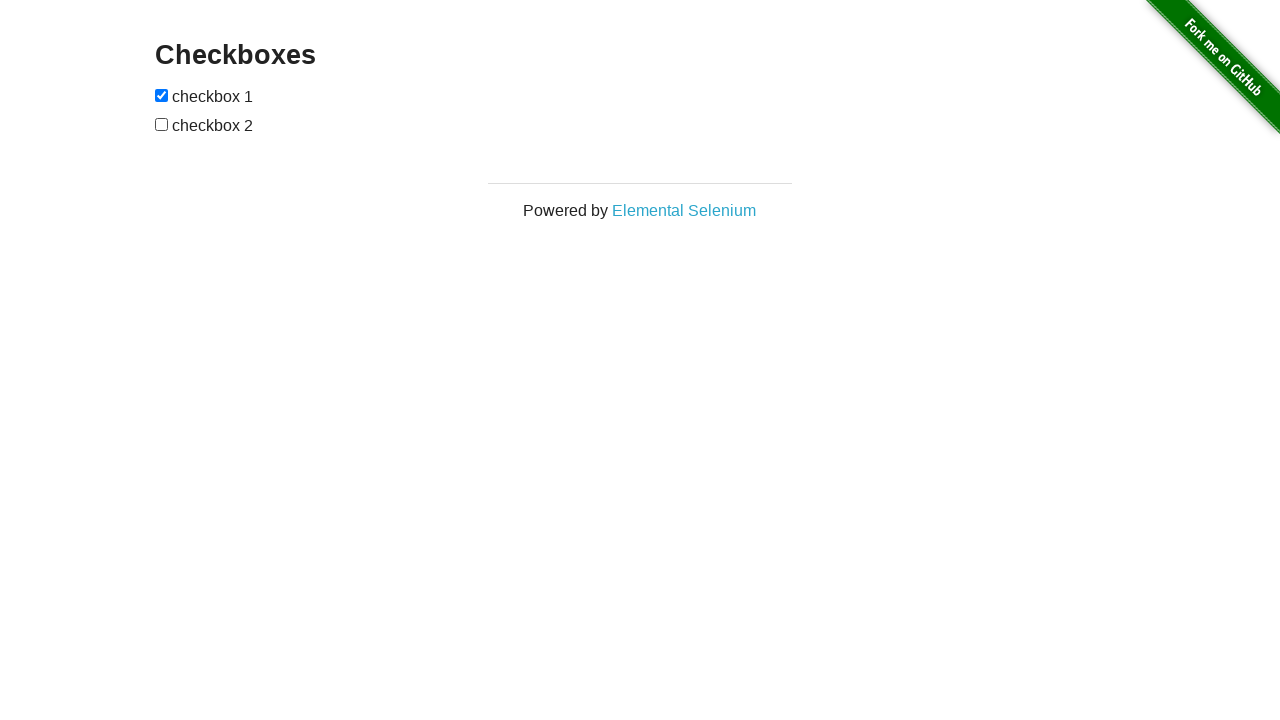

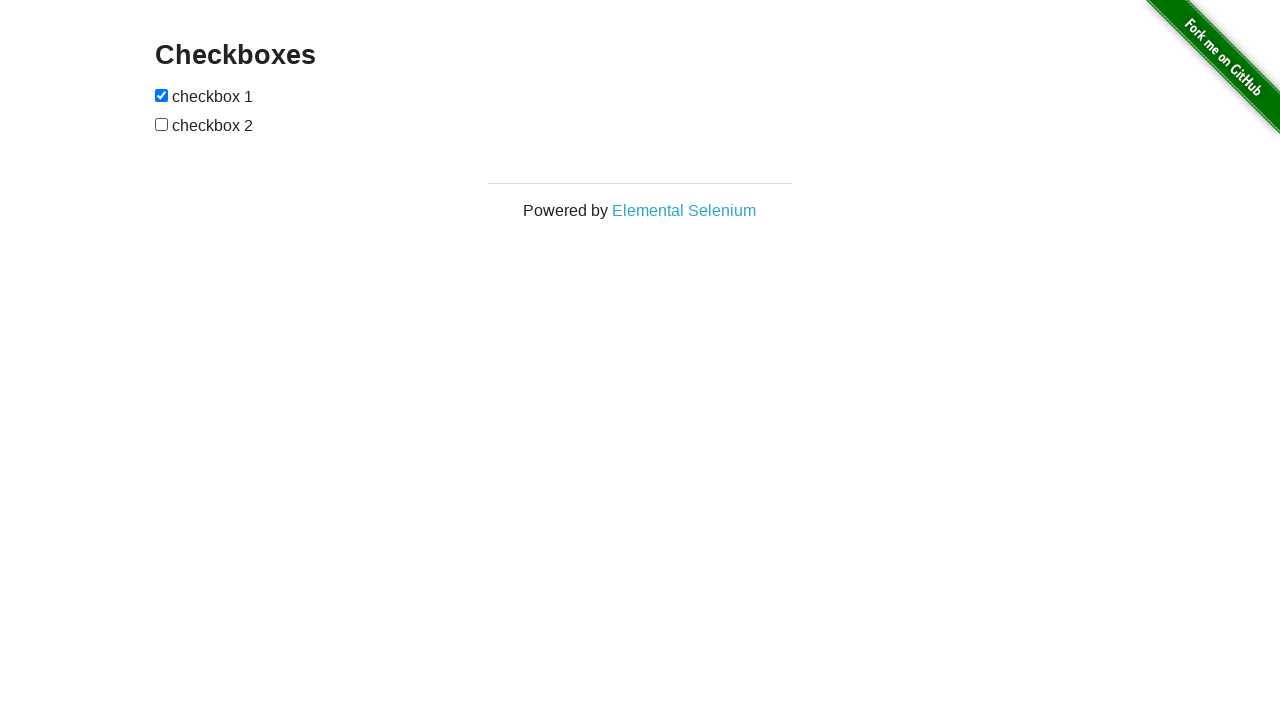